Tests navigating through nested menu by hovering on Main Item 2, then SUB SUB LIST, and clicking Sub Sub Item 2

Starting URL: https://demoqa.com/menu

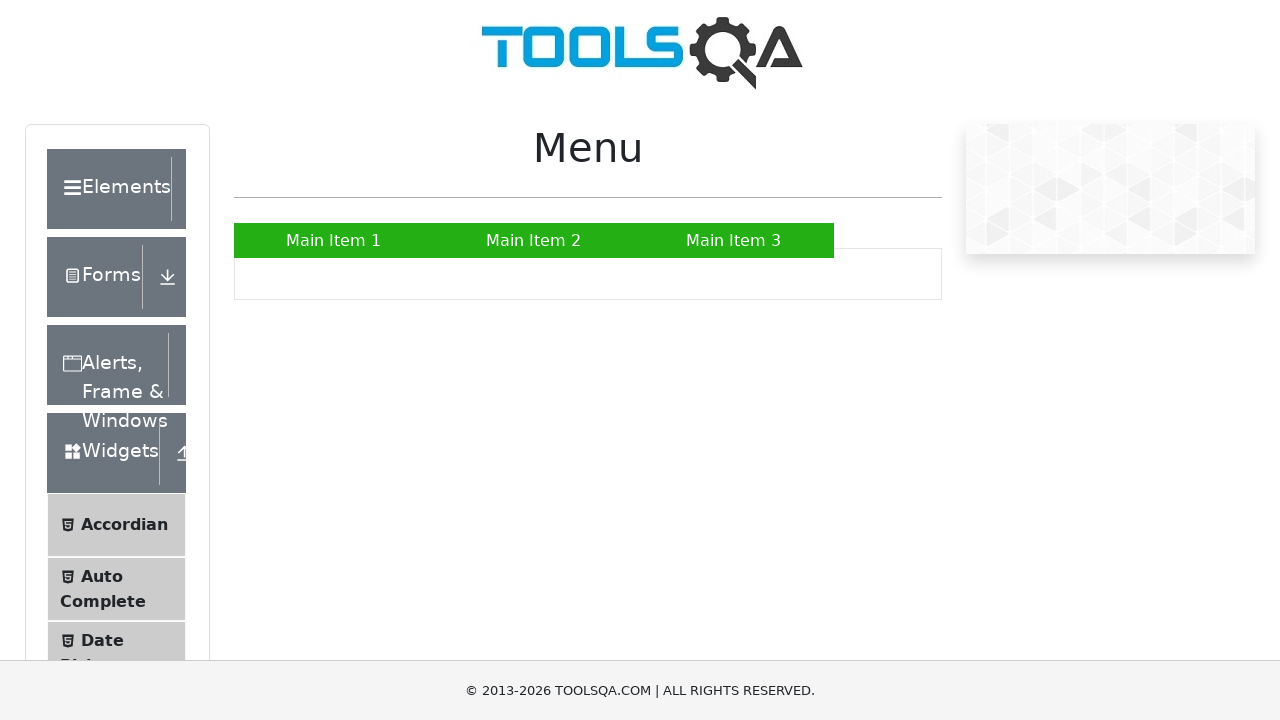

Hovered over Main Item 2 to reveal submenu at (534, 240) on a:has-text('Main Item 2')
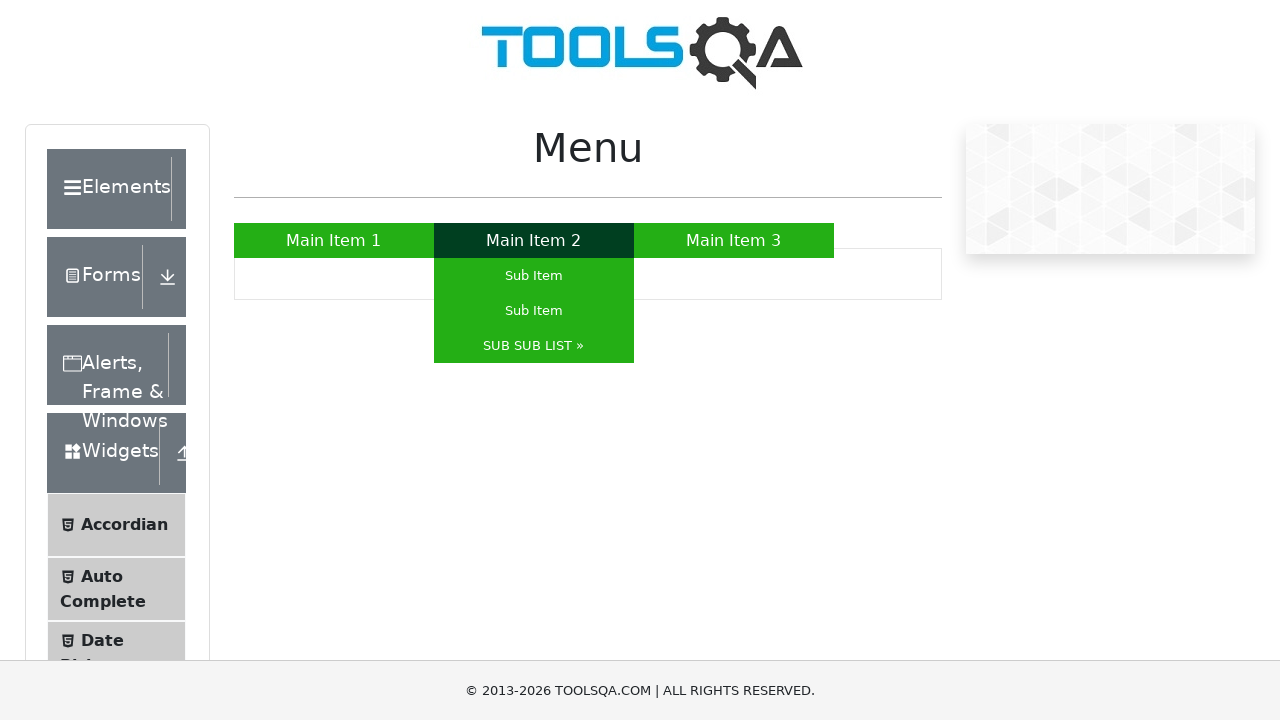

Hovered over SUB SUB LIST to reveal nested submenu at (534, 346) on a:has-text('SUB SUB LIST')
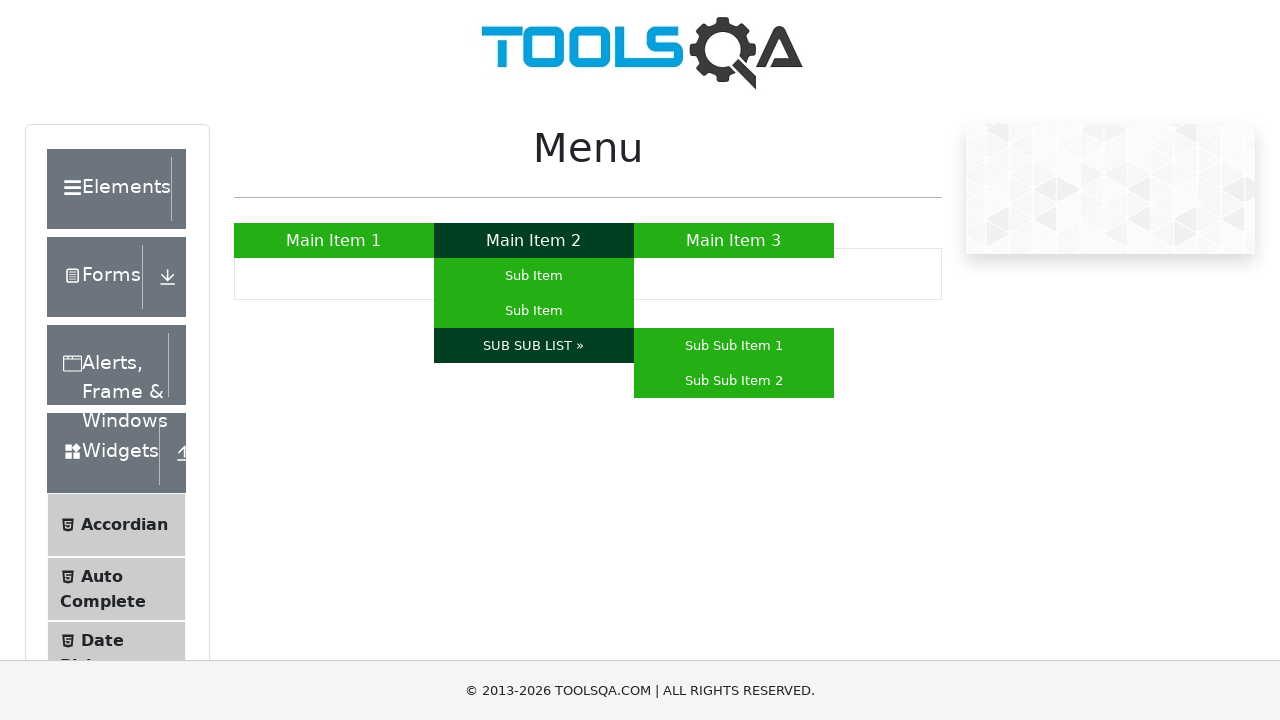

Clicked on Sub Sub Item 2 at (734, 380) on a:has-text('Sub Sub Item 2')
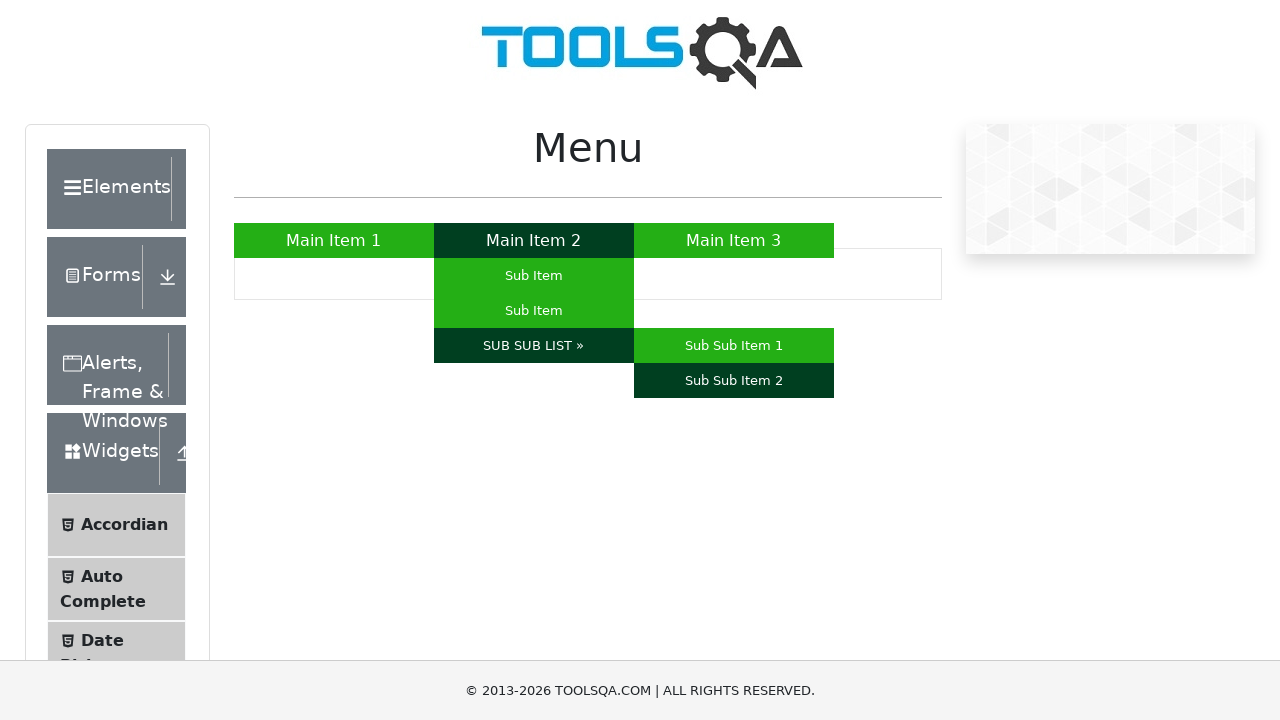

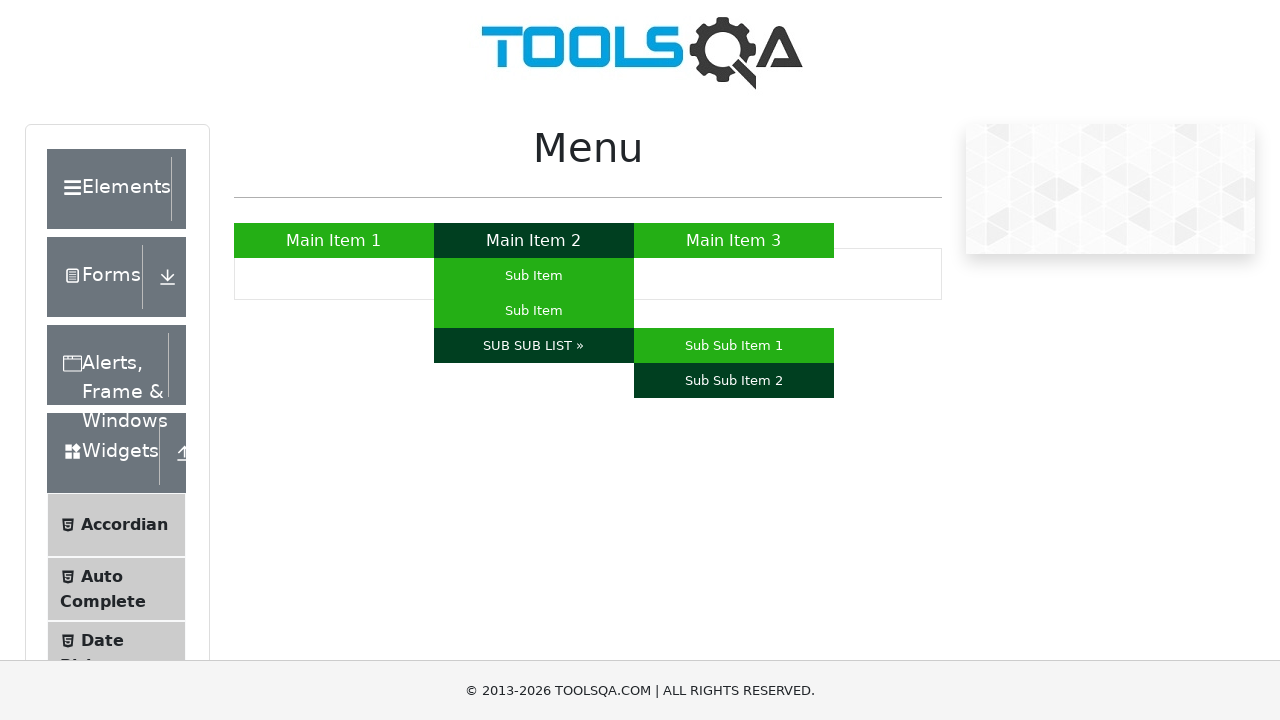